Tests e-commerce cart functionality by adding specific vegetables (Broccoli and Cucumber) to the cart, proceeding to checkout, and applying a promo code to verify the discount is applied successfully.

Starting URL: https://rahulshettyacademy.com/seleniumPractise/#/

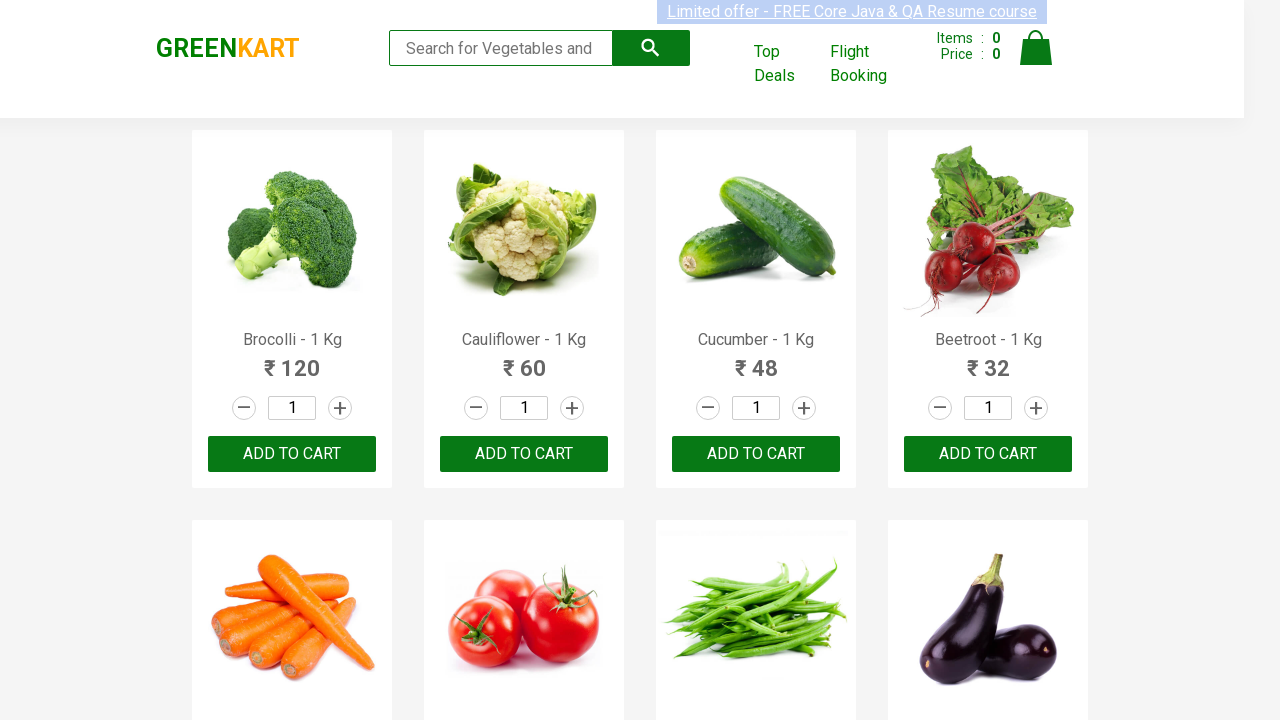

Waited for product names to load
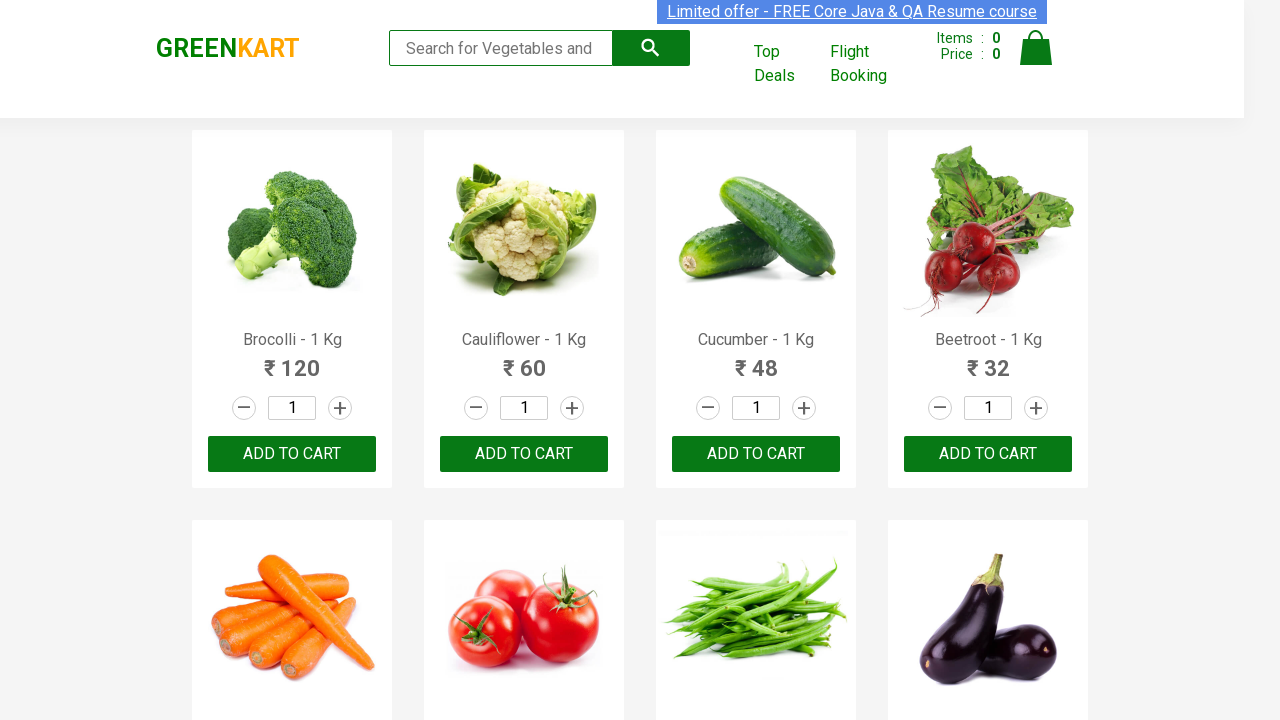

Added Brocolli to cart at (292, 454) on xpath=//div[@class='product-action']/button >> nth=0
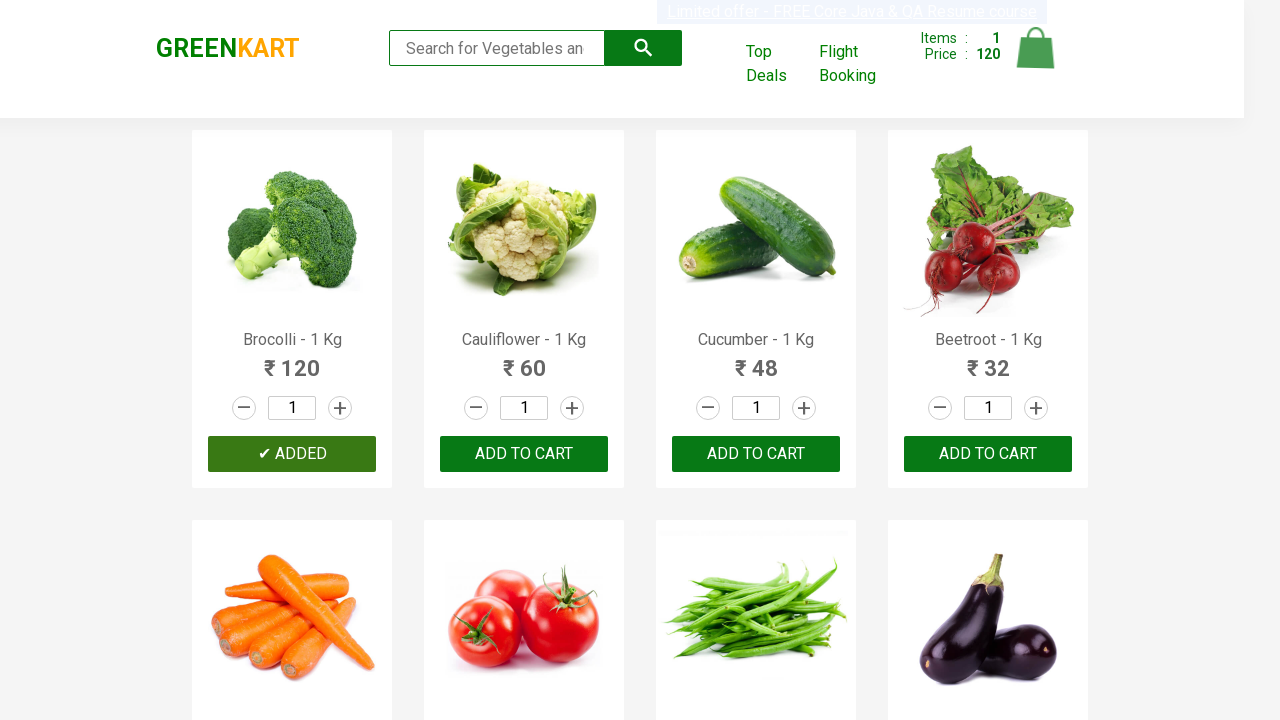

Added Cucumber to cart at (756, 454) on xpath=//div[@class='product-action']/button >> nth=2
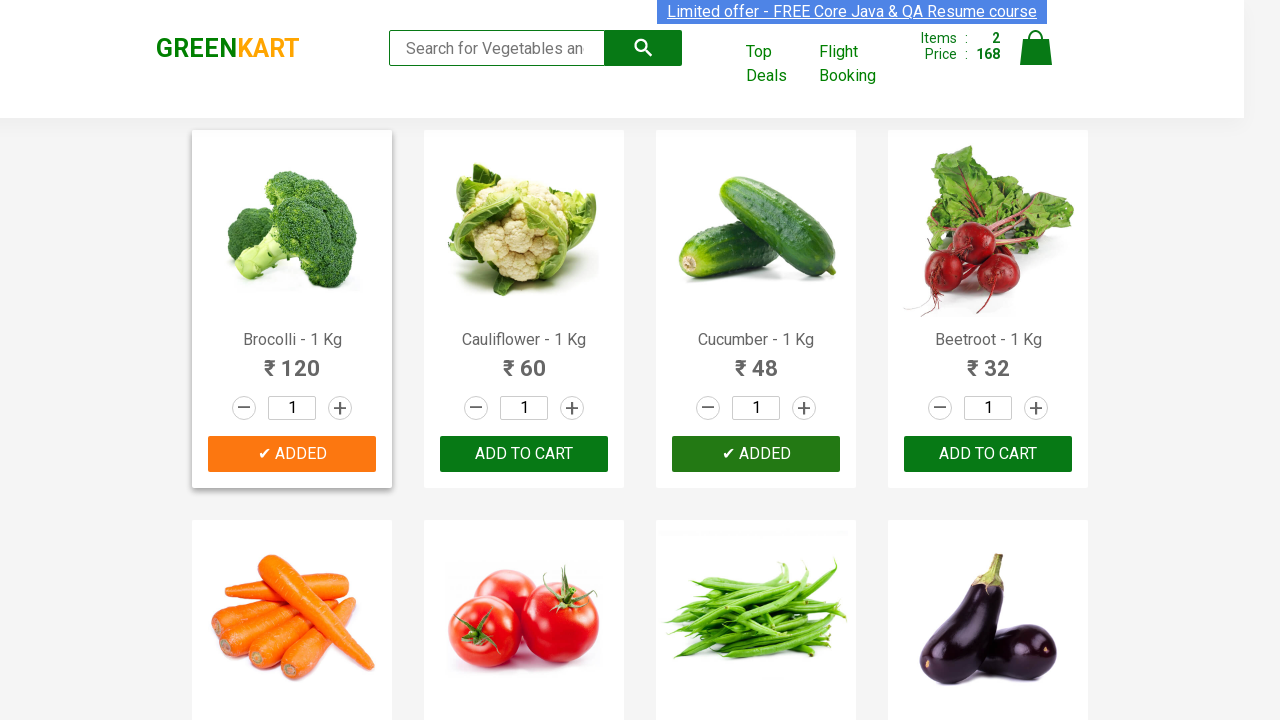

Clicked on cart icon at (1036, 48) on img[alt='Cart']
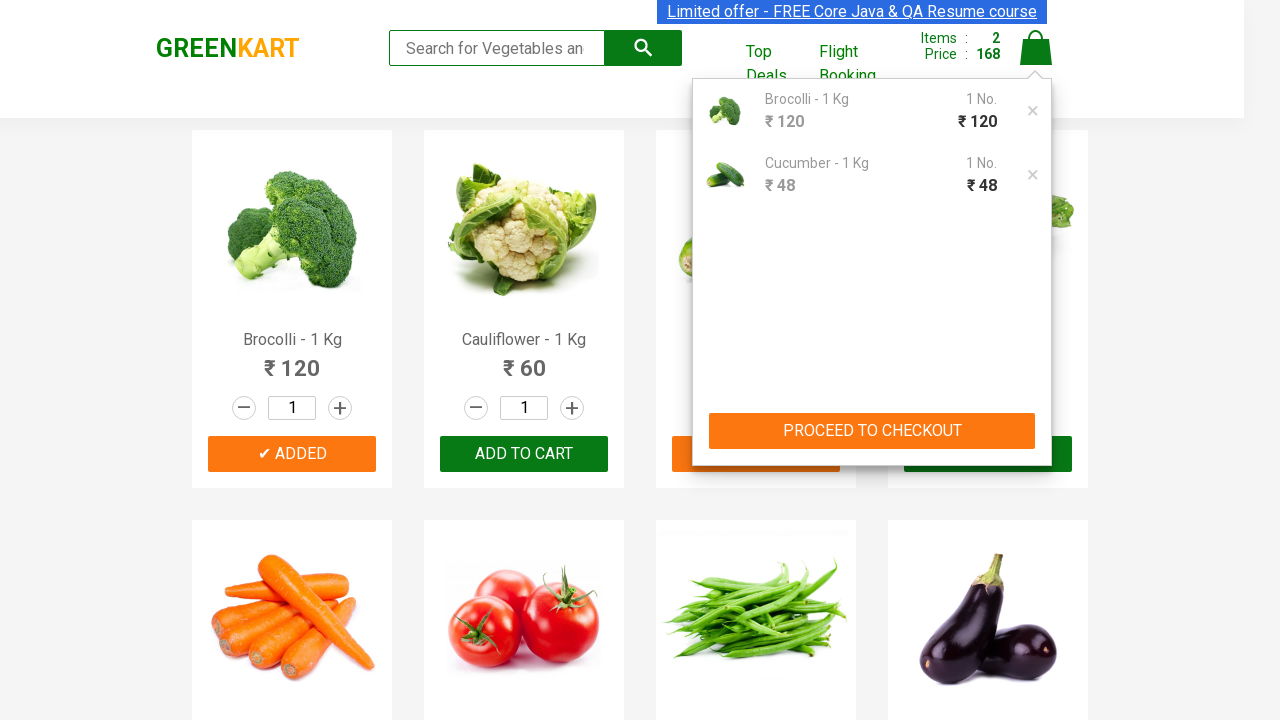

Clicked PROCEED TO CHECKOUT button at (872, 431) on xpath=//button[text()='PROCEED TO CHECKOUT']
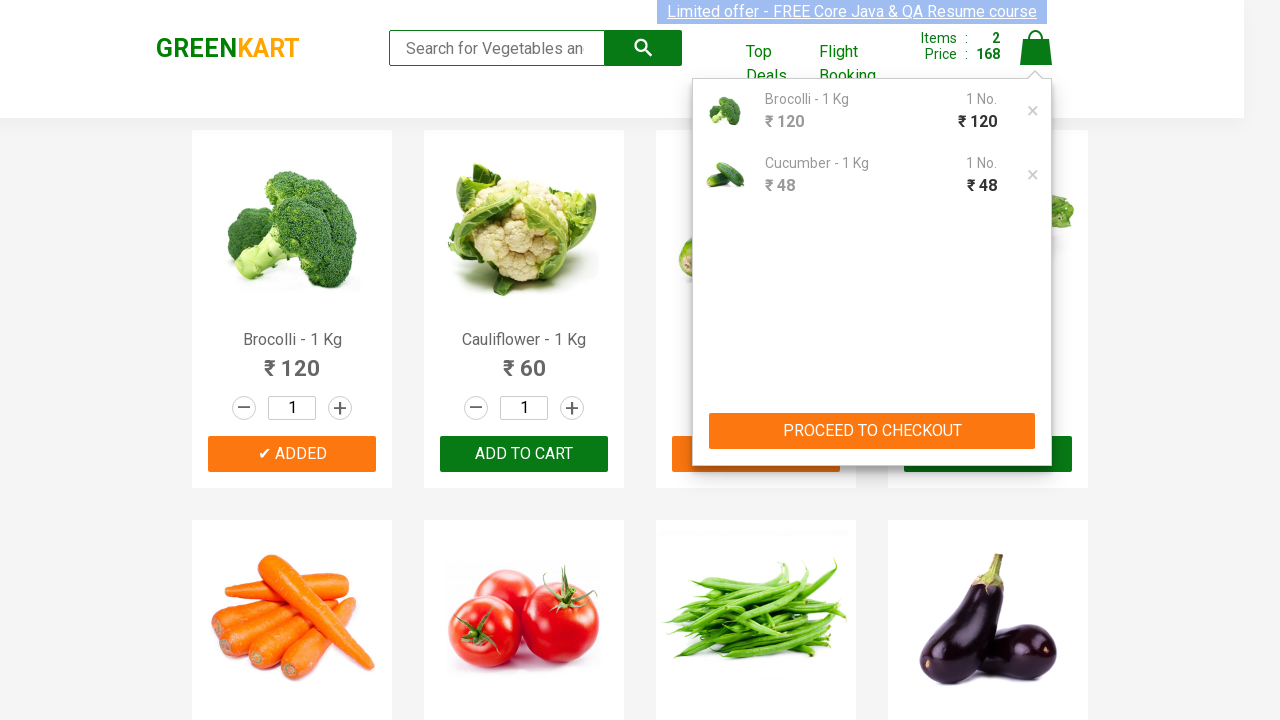

Promo code input field is visible
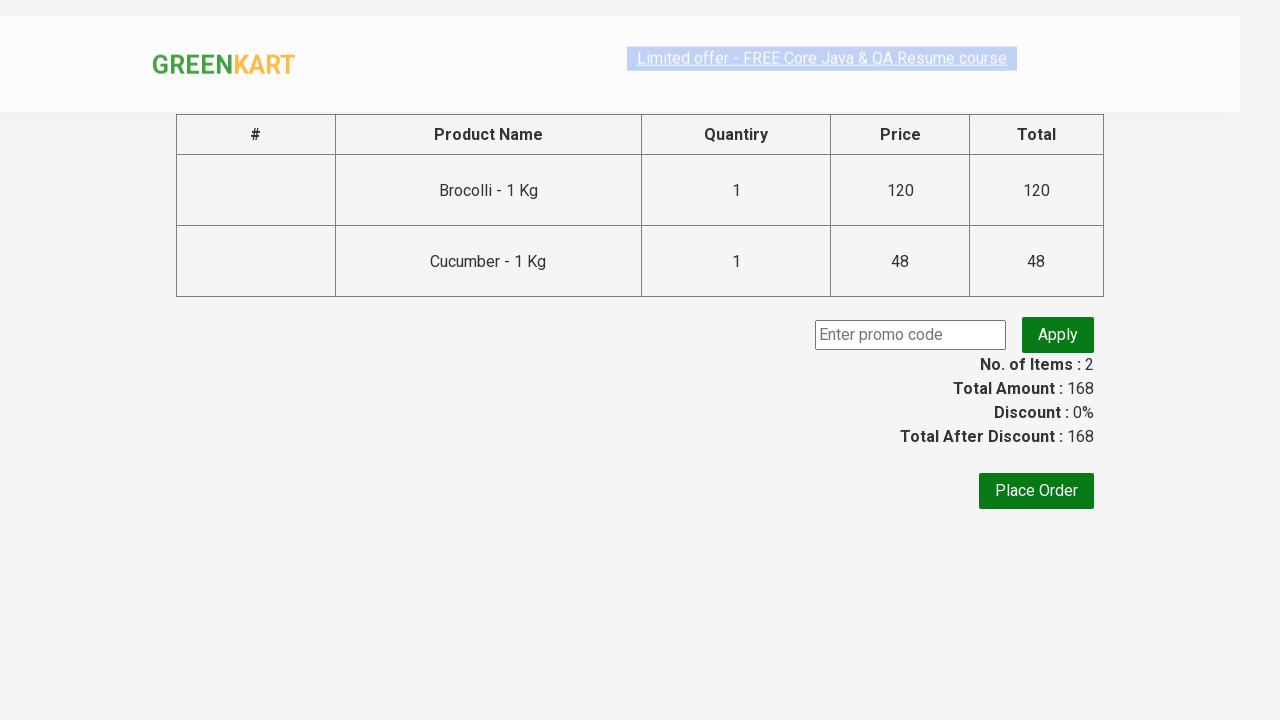

Entered promo code 'rahulshettyacademy' on input.promoCode
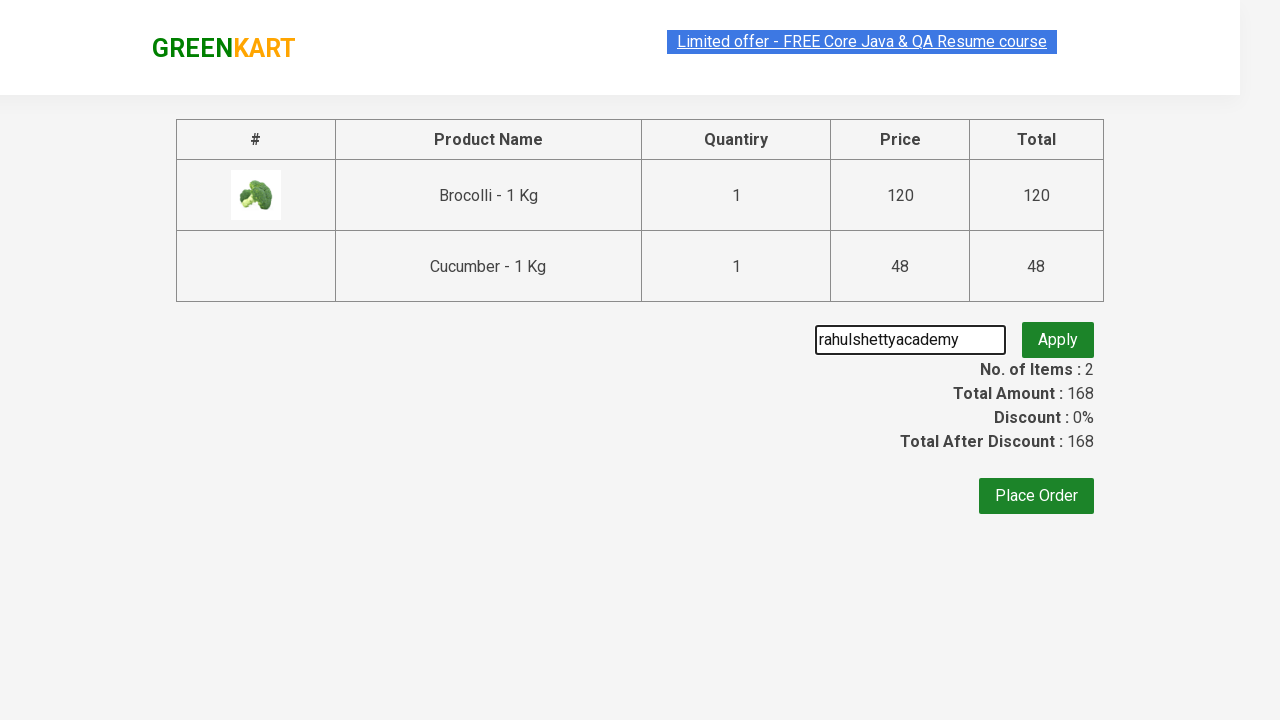

Clicked apply promo button at (1058, 335) on button.promoBtn
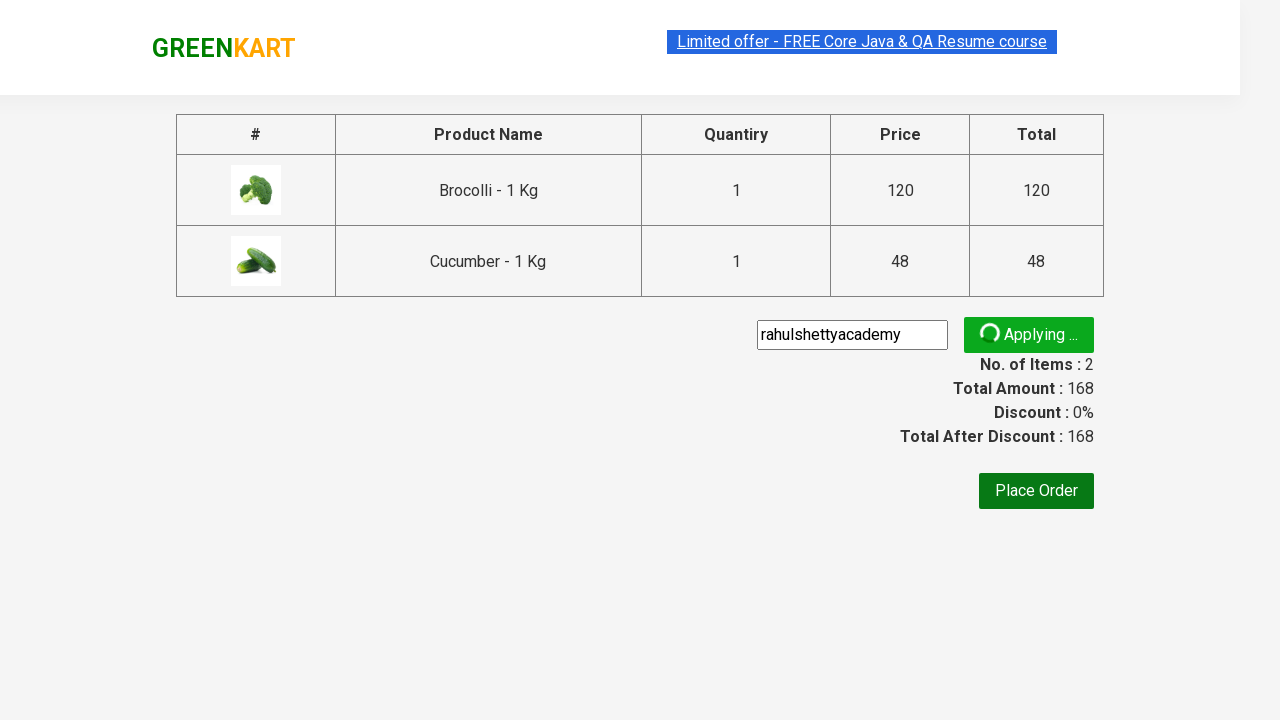

Promo code successfully applied
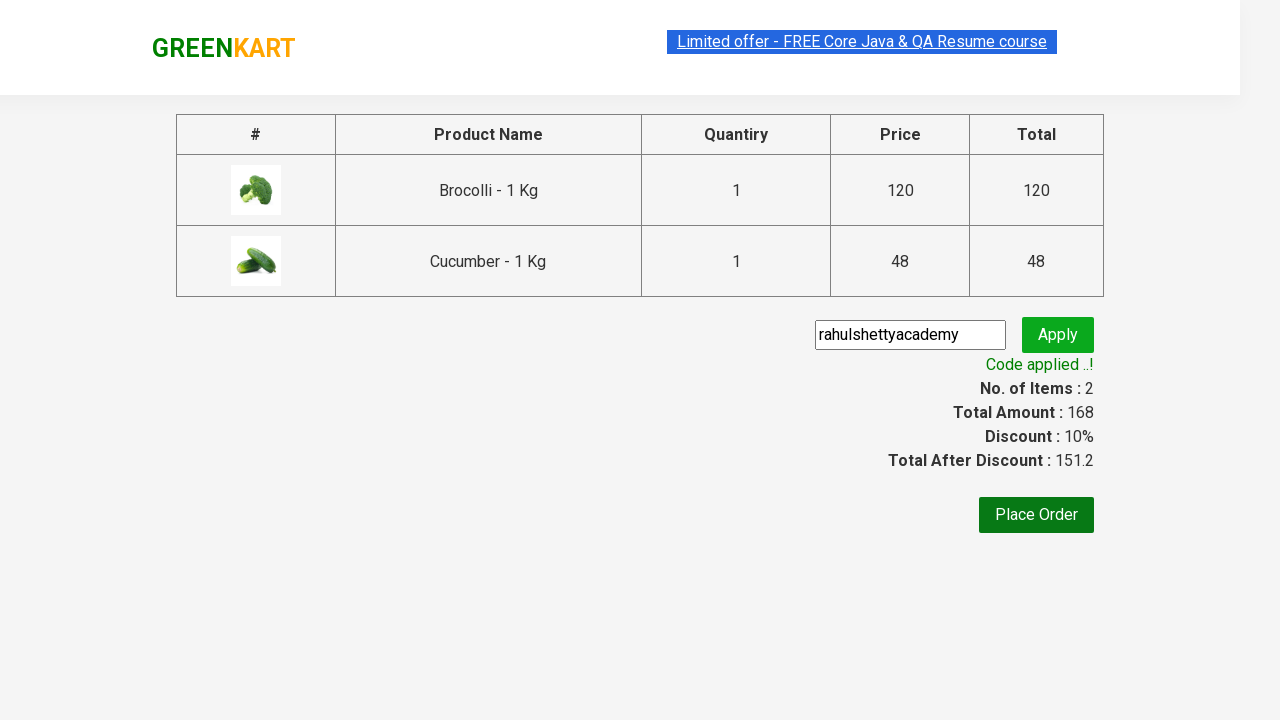

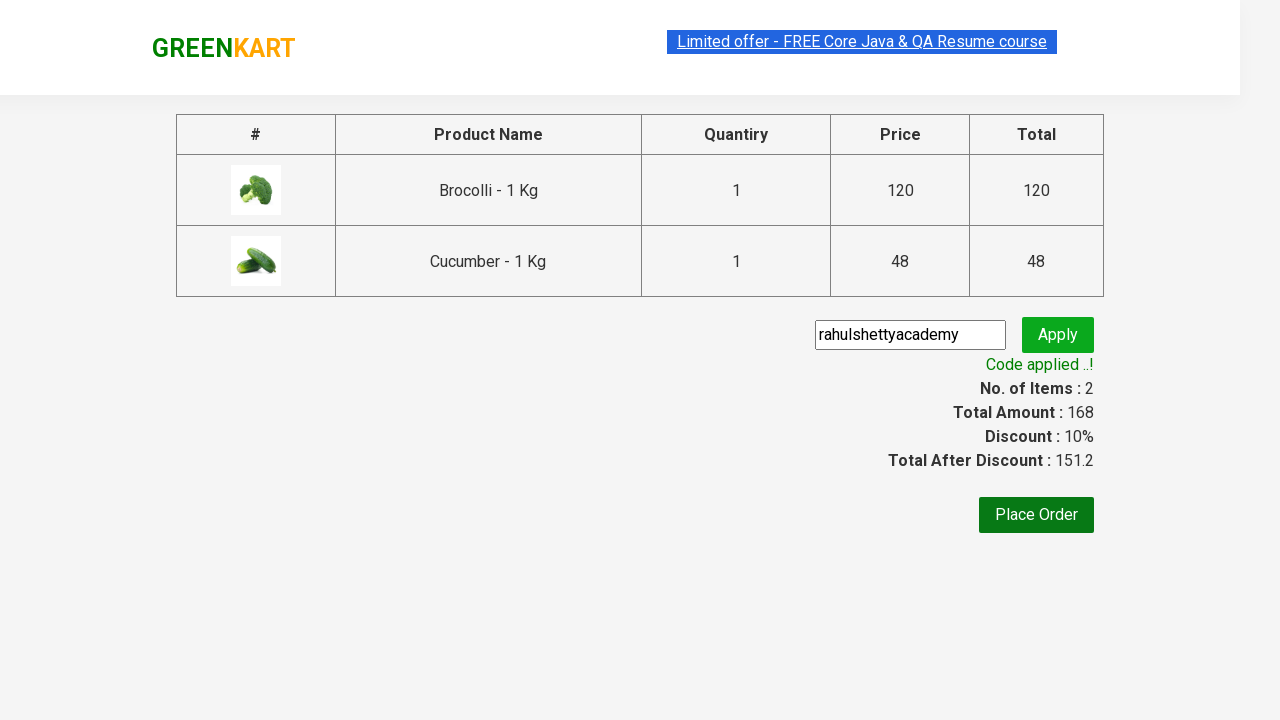